Tests handling of JavaScript prompt alert by clicking a tab, triggering the alert, entering text, and accepting it

Starting URL: http://demo.automationtesting.in/Alerts.html

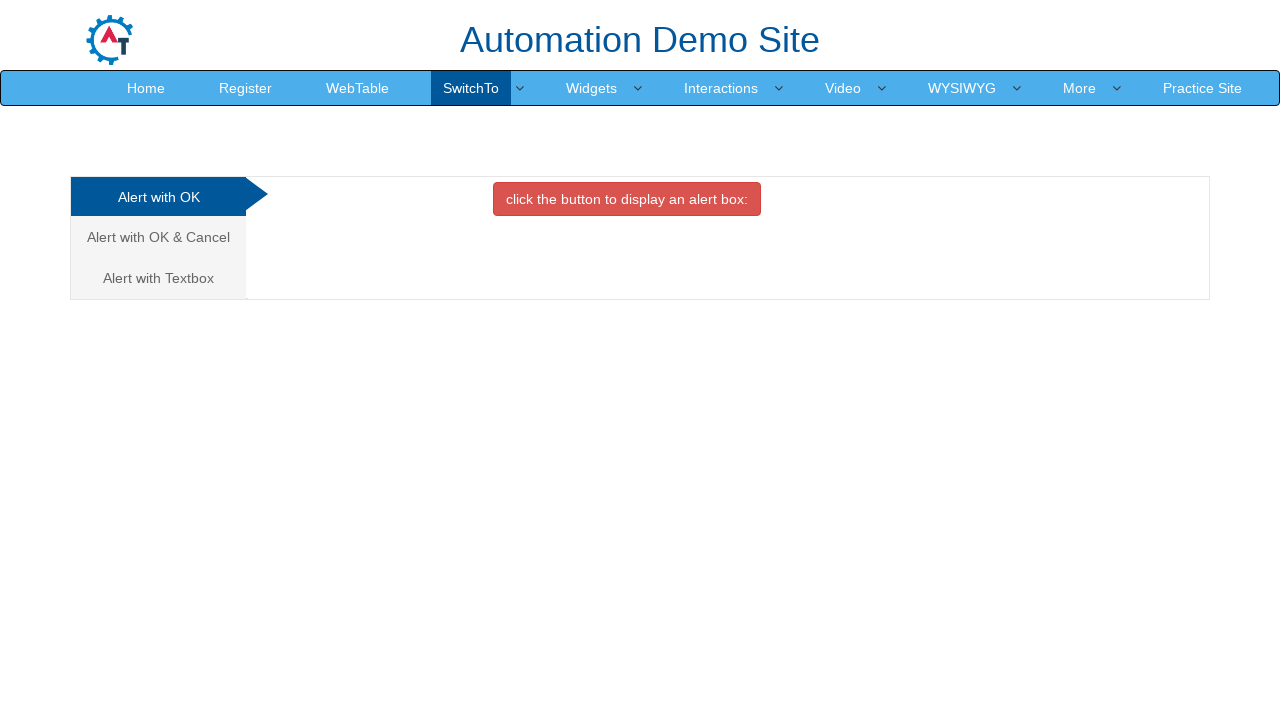

Registered dialog handler to accept prompt with text 'Automation Testing using python'
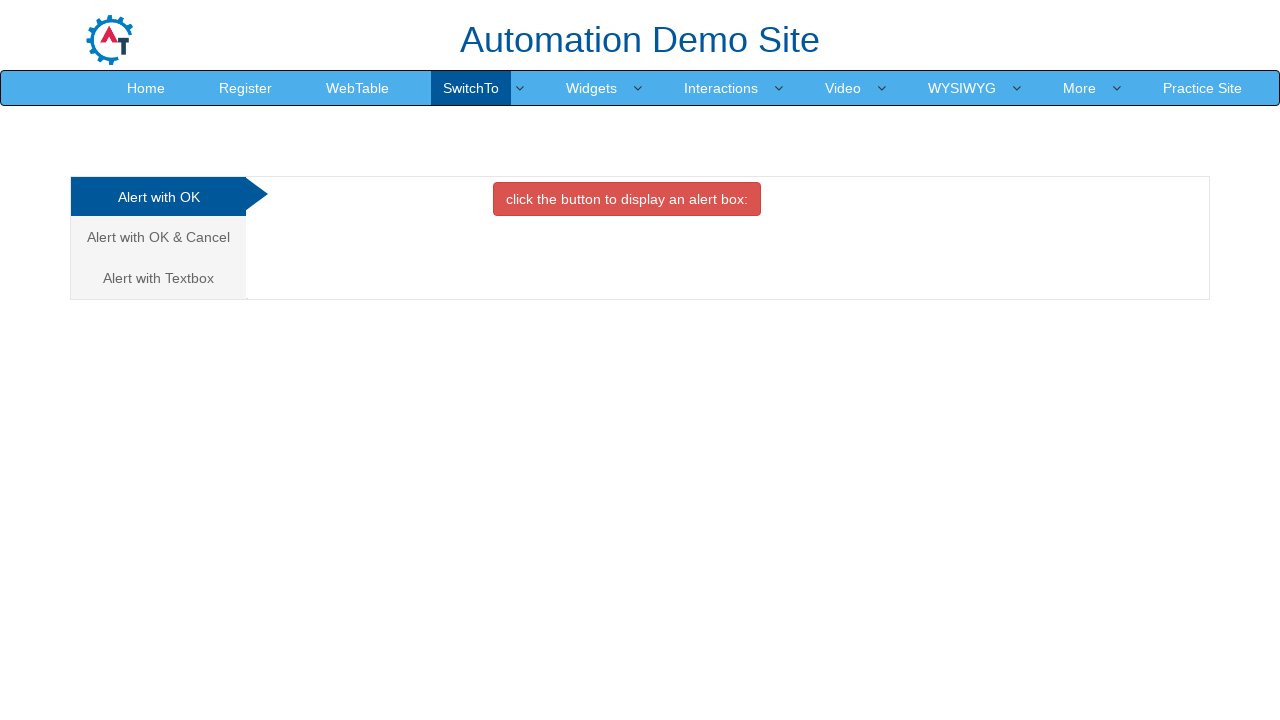

Clicked on 'Alert with Textbox' tab at (158, 278) on xpath=//a[contains(text(),'Alert with Textbox ')]
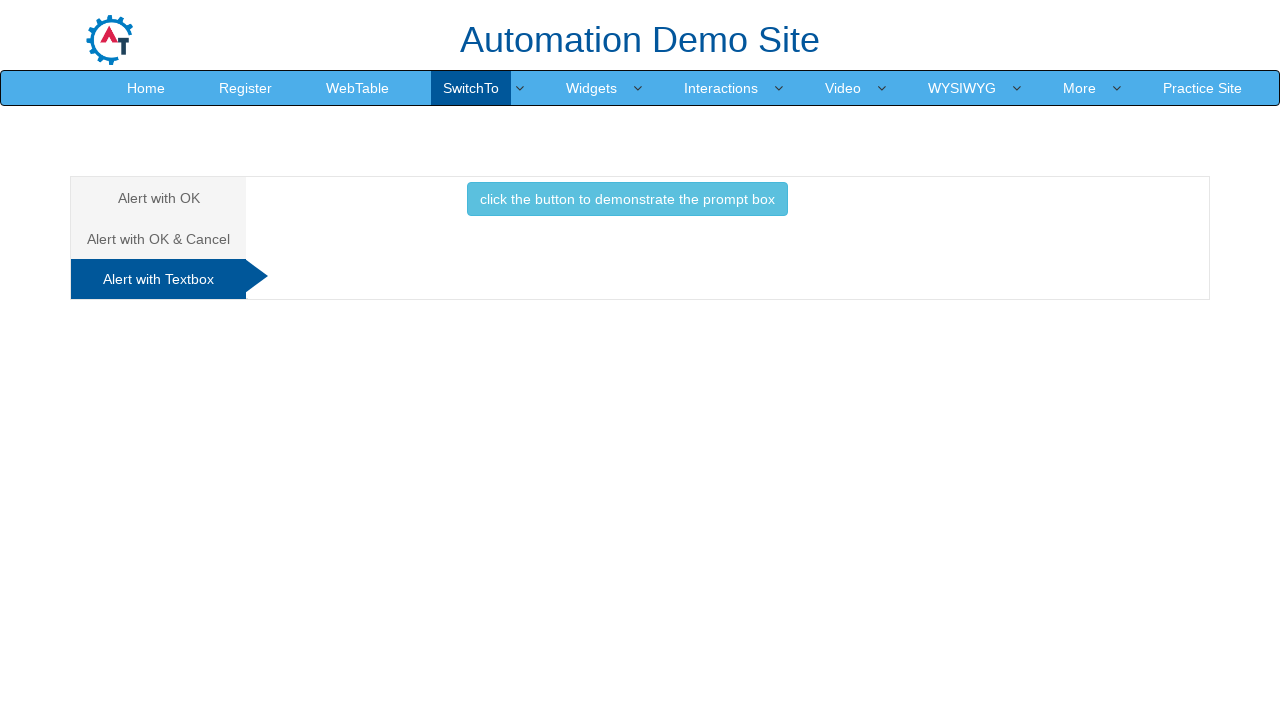

Clicked button to trigger prompt alert at (627, 199) on xpath=//button[@class='btn btn-info']
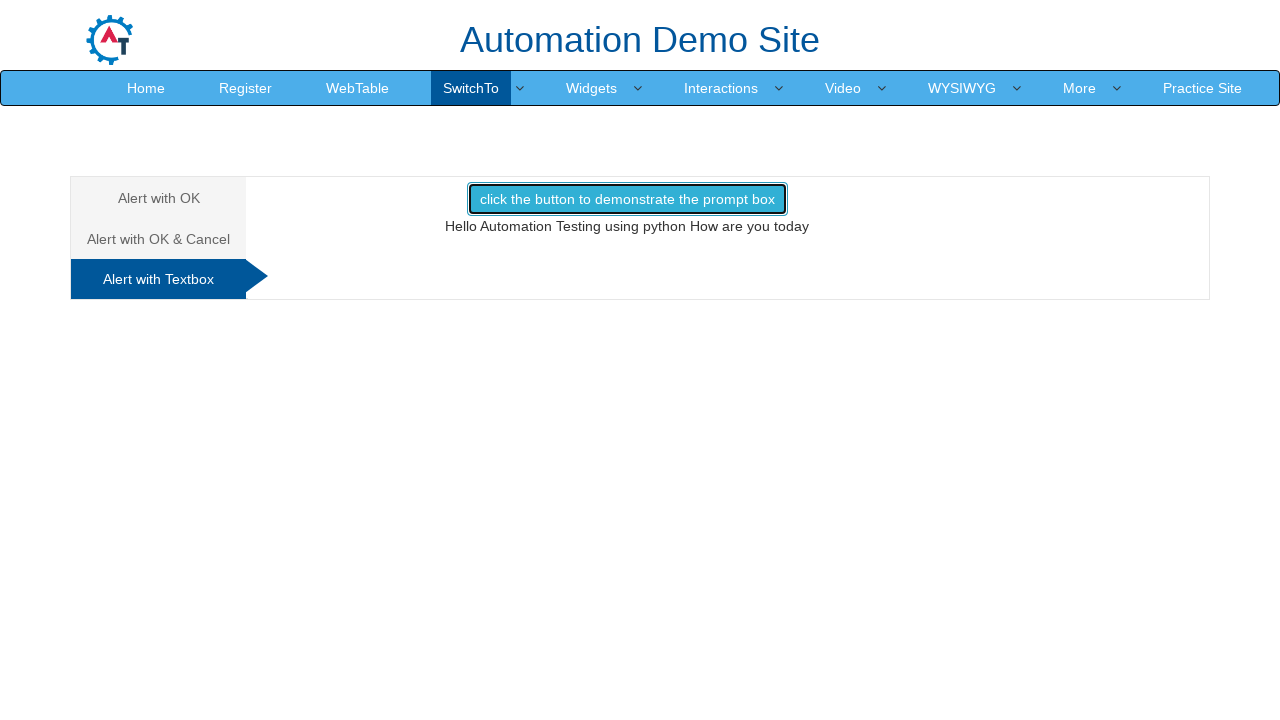

Waited for dialog handling to complete
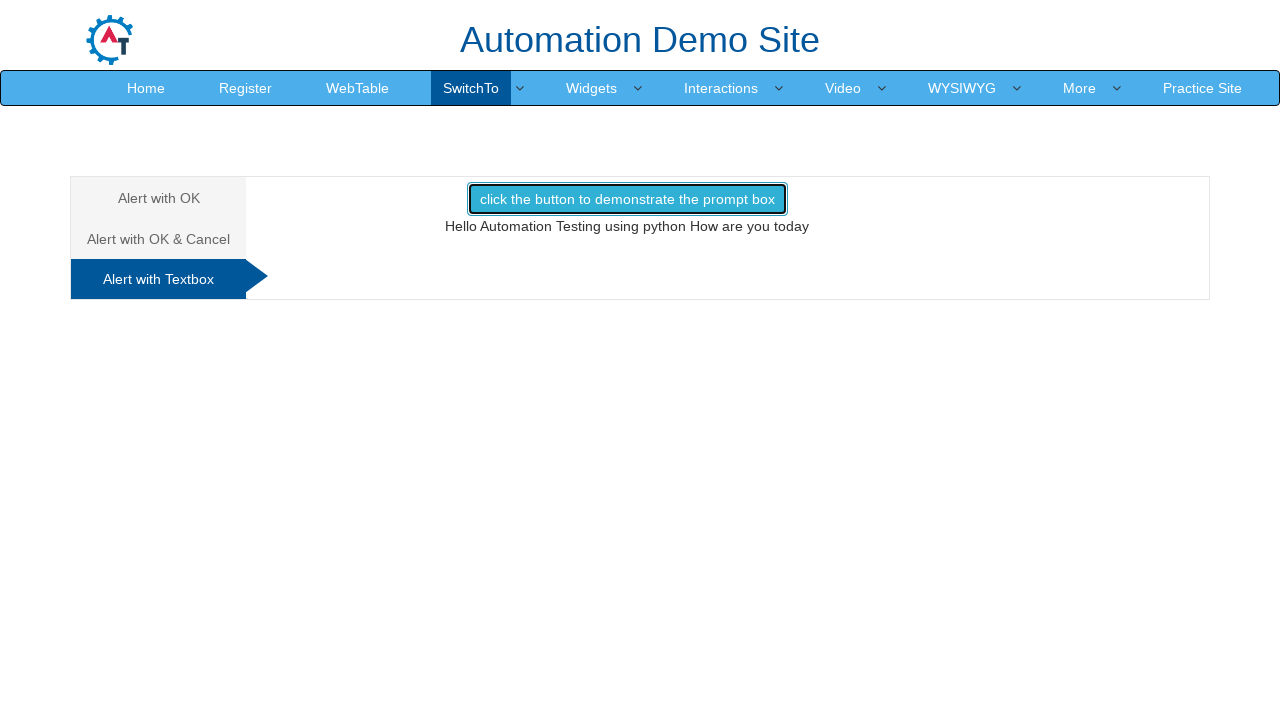

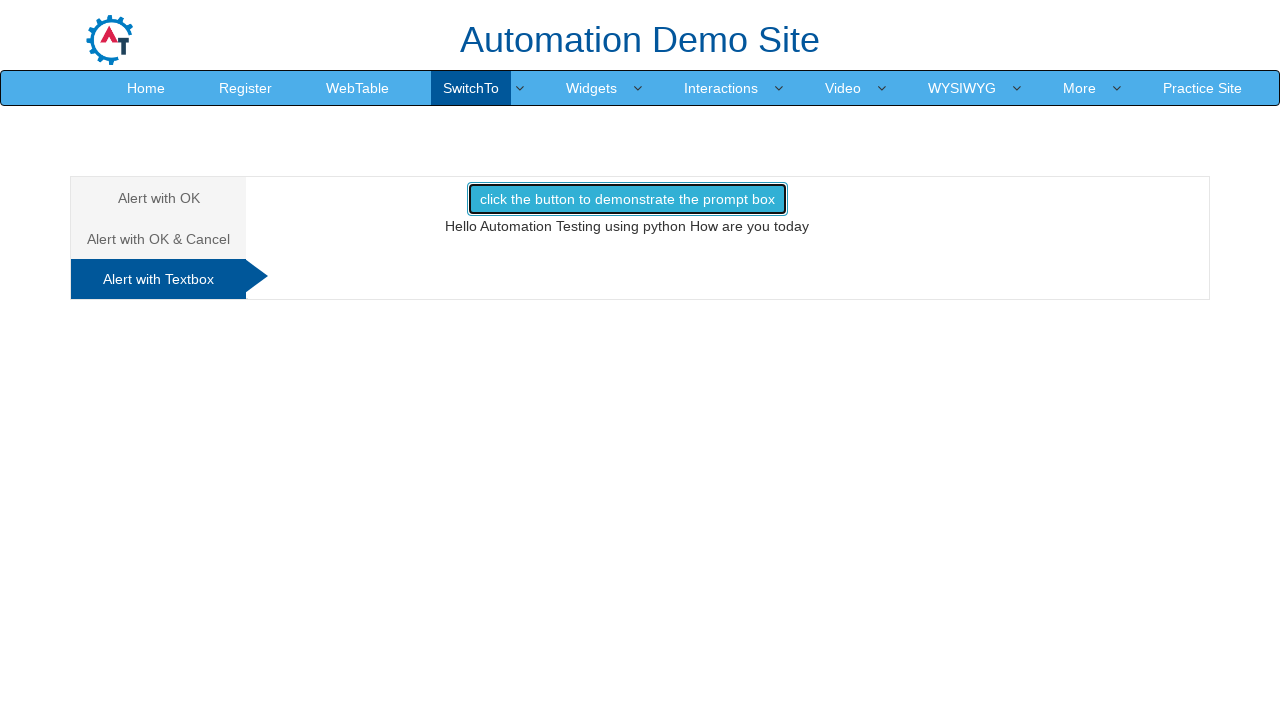